Tests marking individual todo items as complete by checking their toggle boxes

Starting URL: https://demo.playwright.dev/todomvc

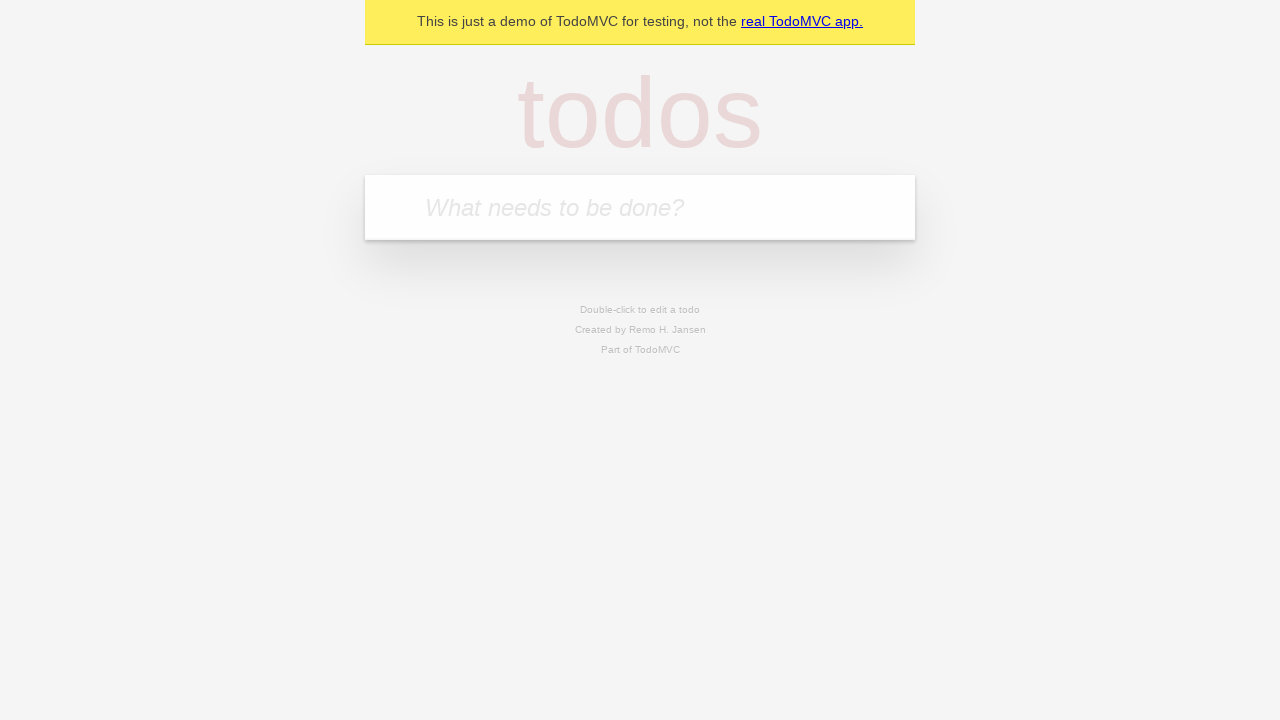

Filled new todo input with 'buy some cheese' on .new-todo
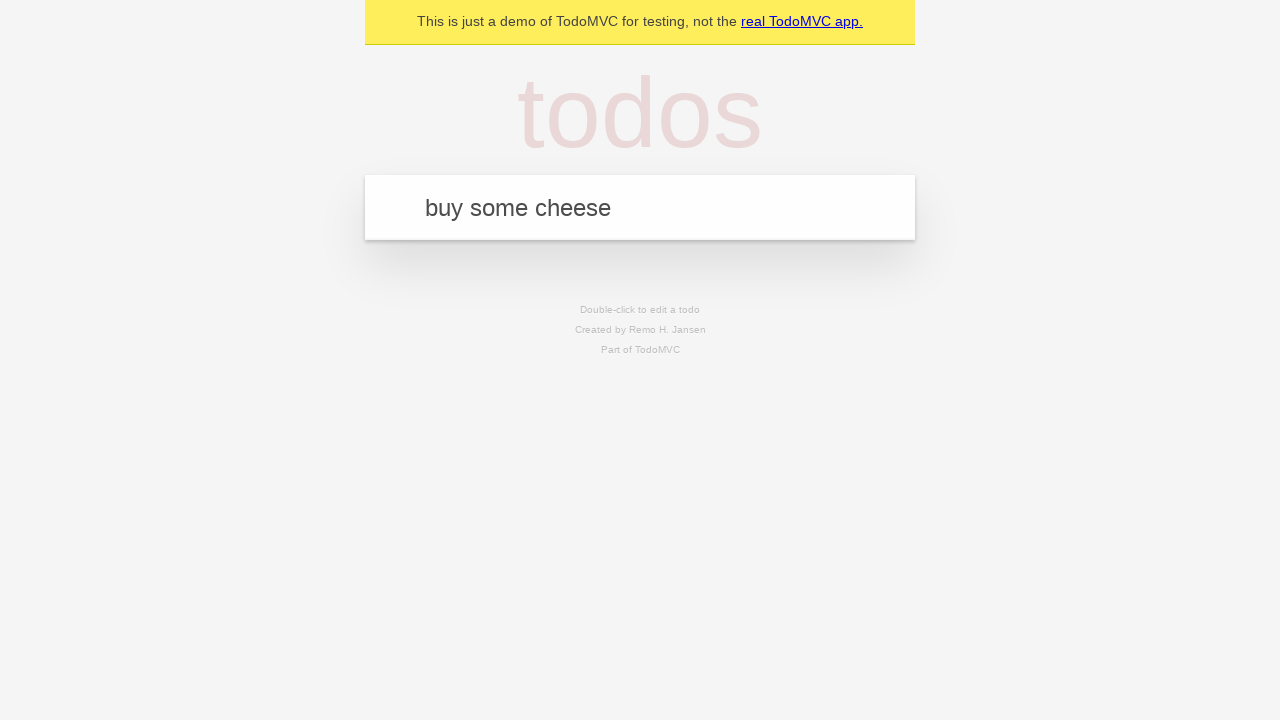

Pressed Enter to create first todo item on .new-todo
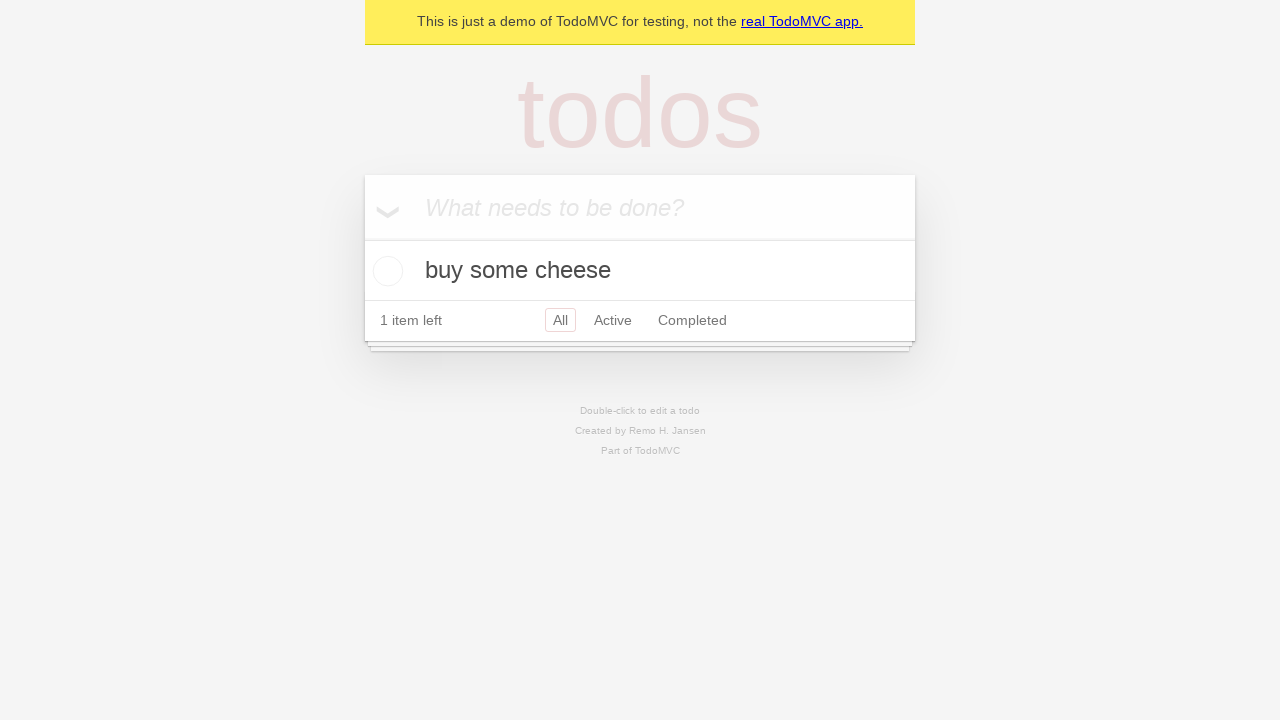

Filled new todo input with 'feed the cat' on .new-todo
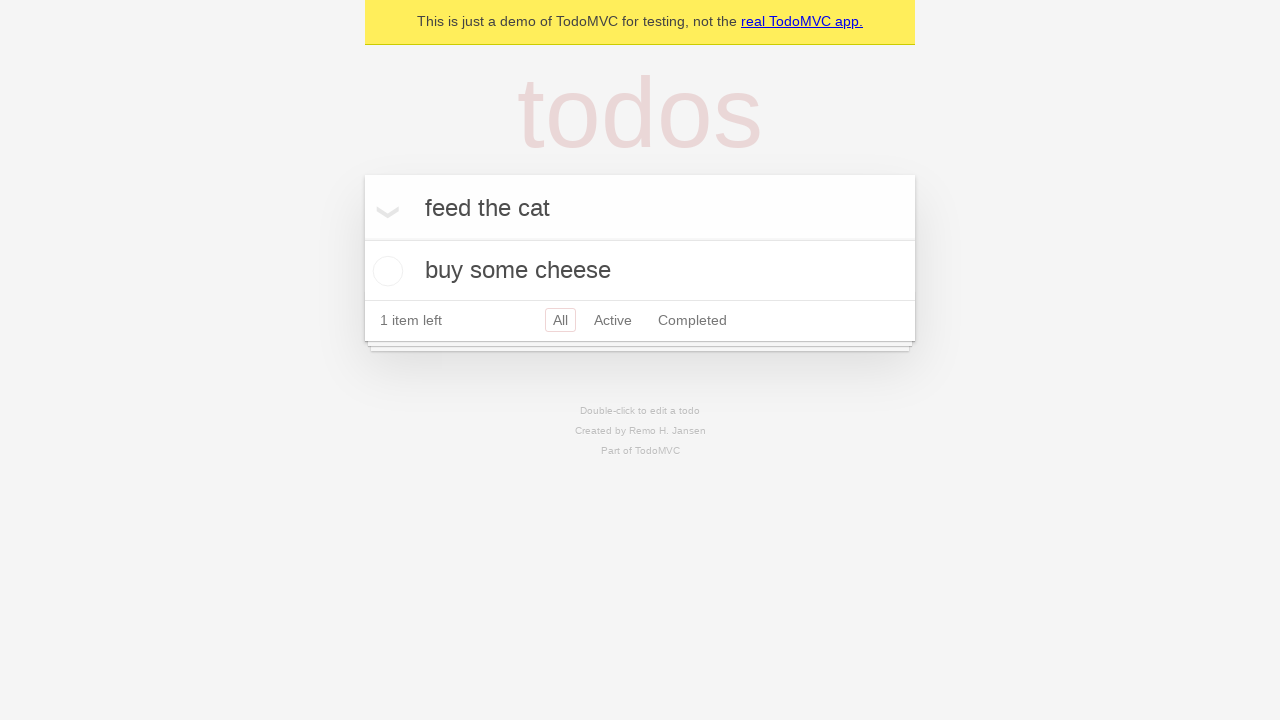

Pressed Enter to create second todo item on .new-todo
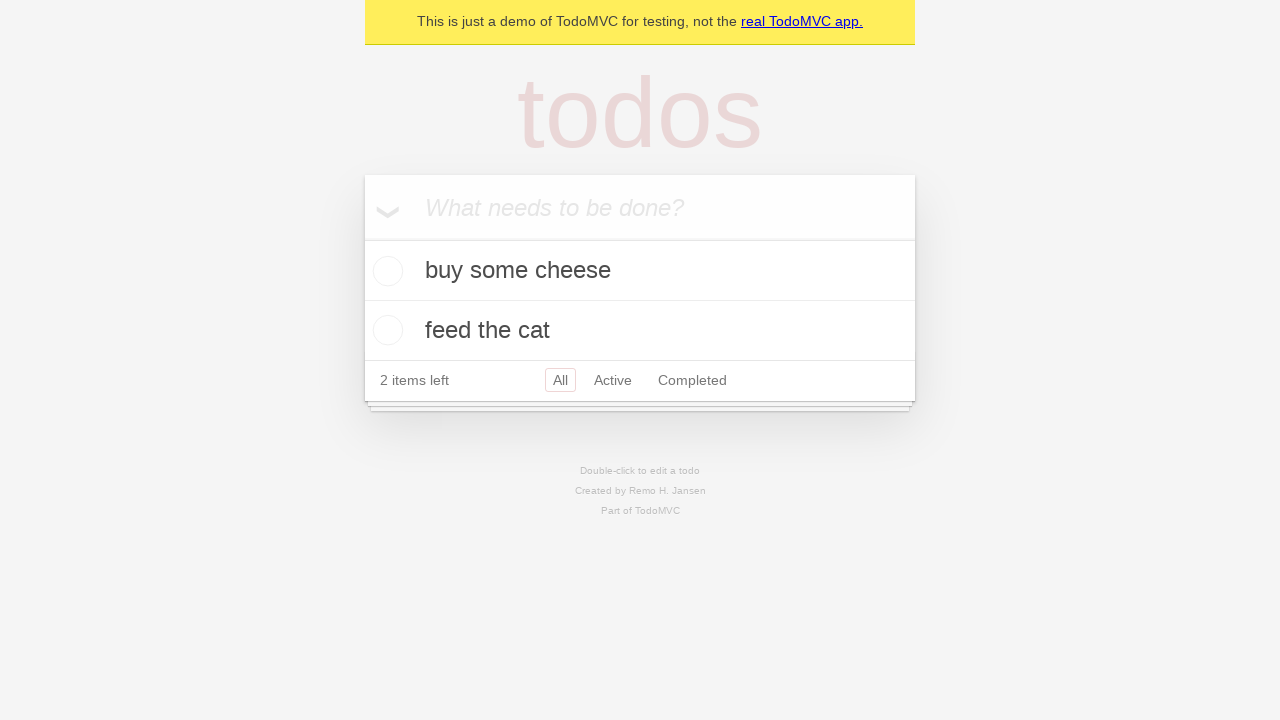

Waited for second todo item to appear in the list
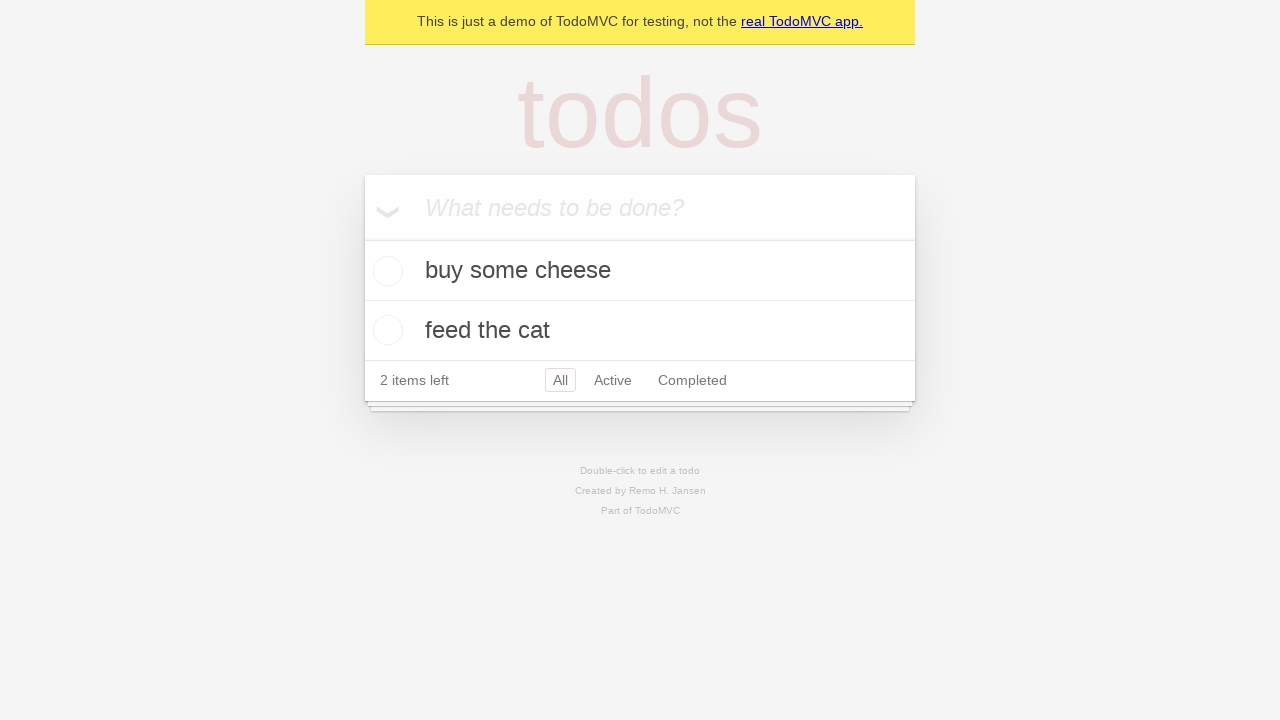

Checked toggle box for first todo item 'buy some cheese' at (385, 271) on .todo-list li >> nth=0 >> .toggle
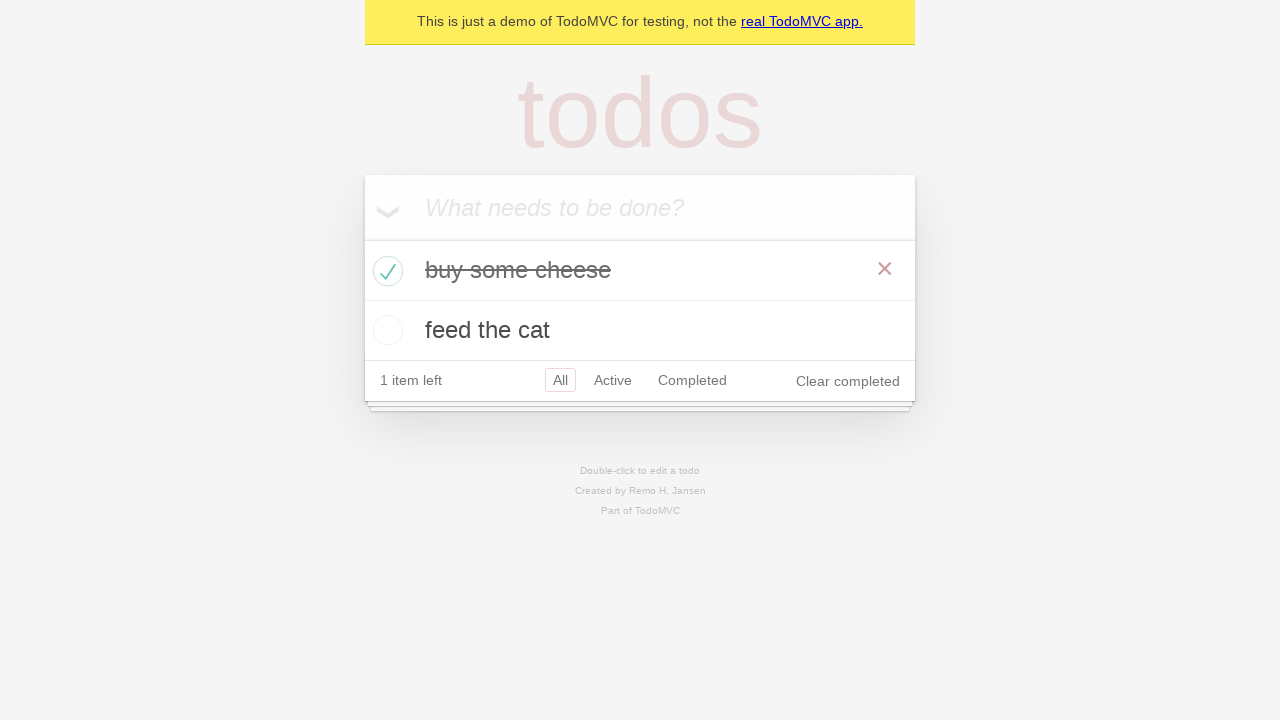

Checked toggle box for second todo item 'feed the cat' at (385, 330) on .todo-list li >> nth=1 >> .toggle
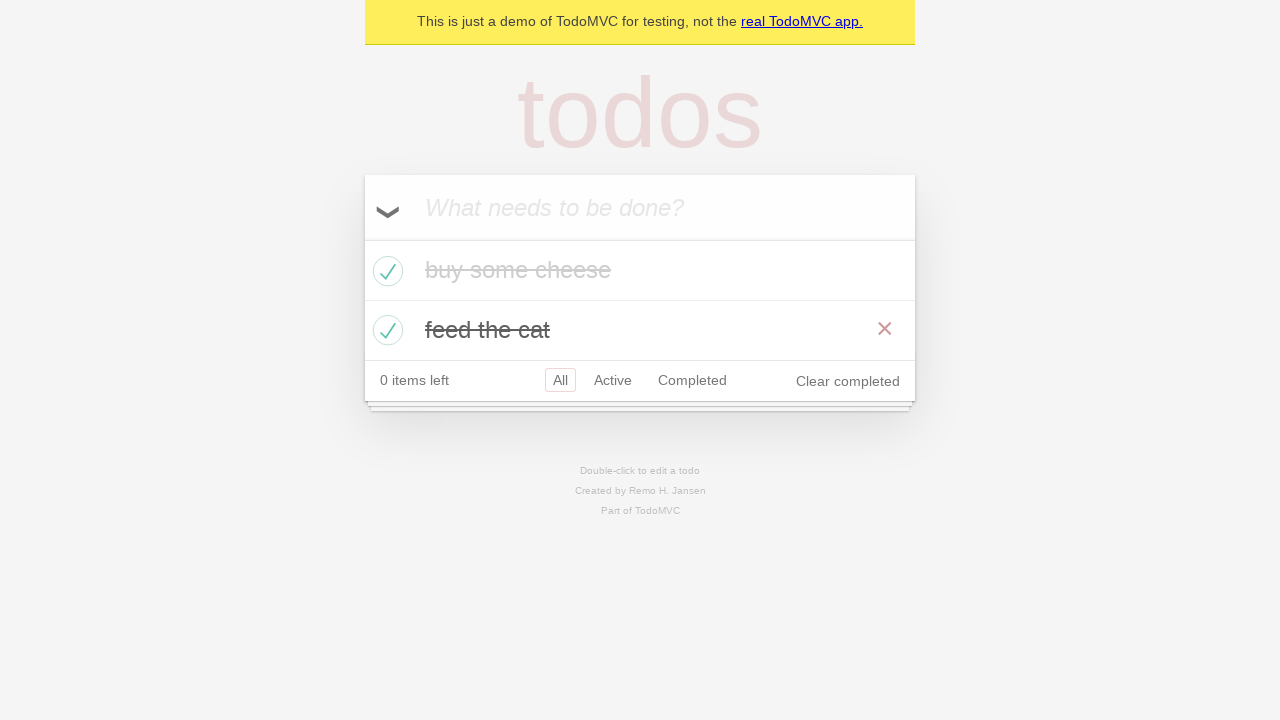

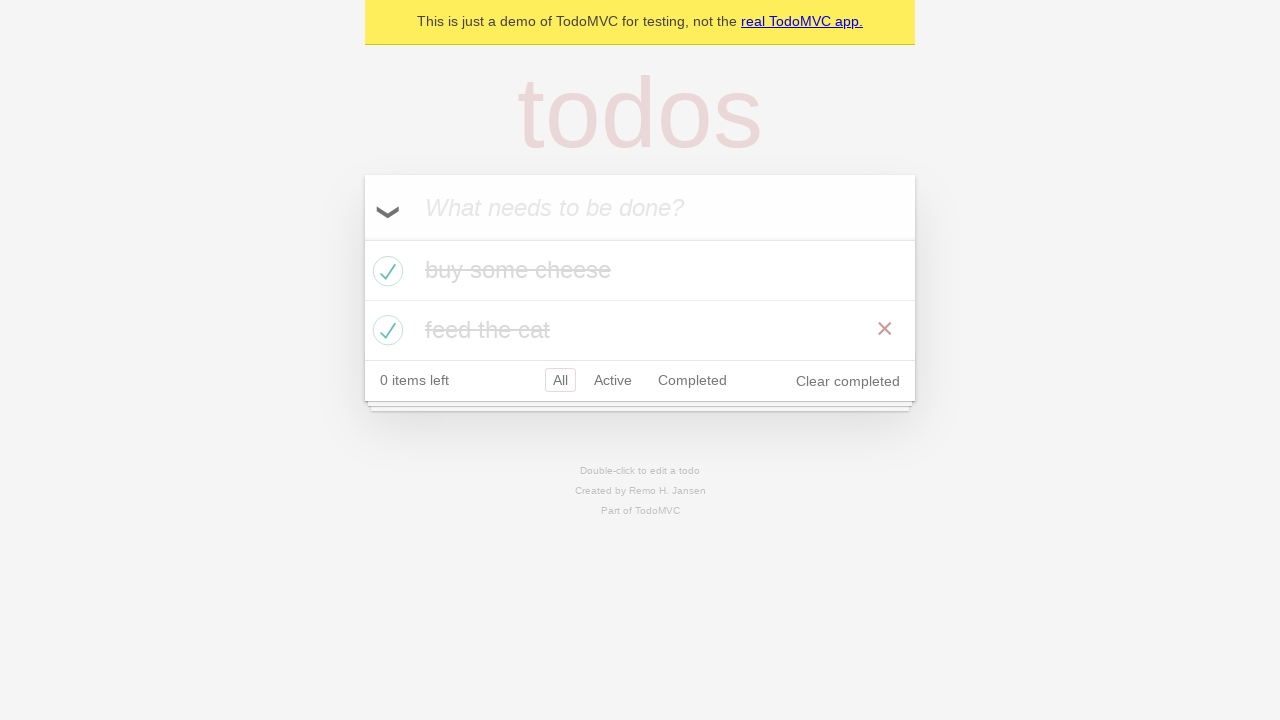